Tests the Playwright documentation website by verifying the page title, checking the "Get Started" link has the correct href attribute, clicking it, and confirming navigation to the intro page.

Starting URL: https://playwright.dev

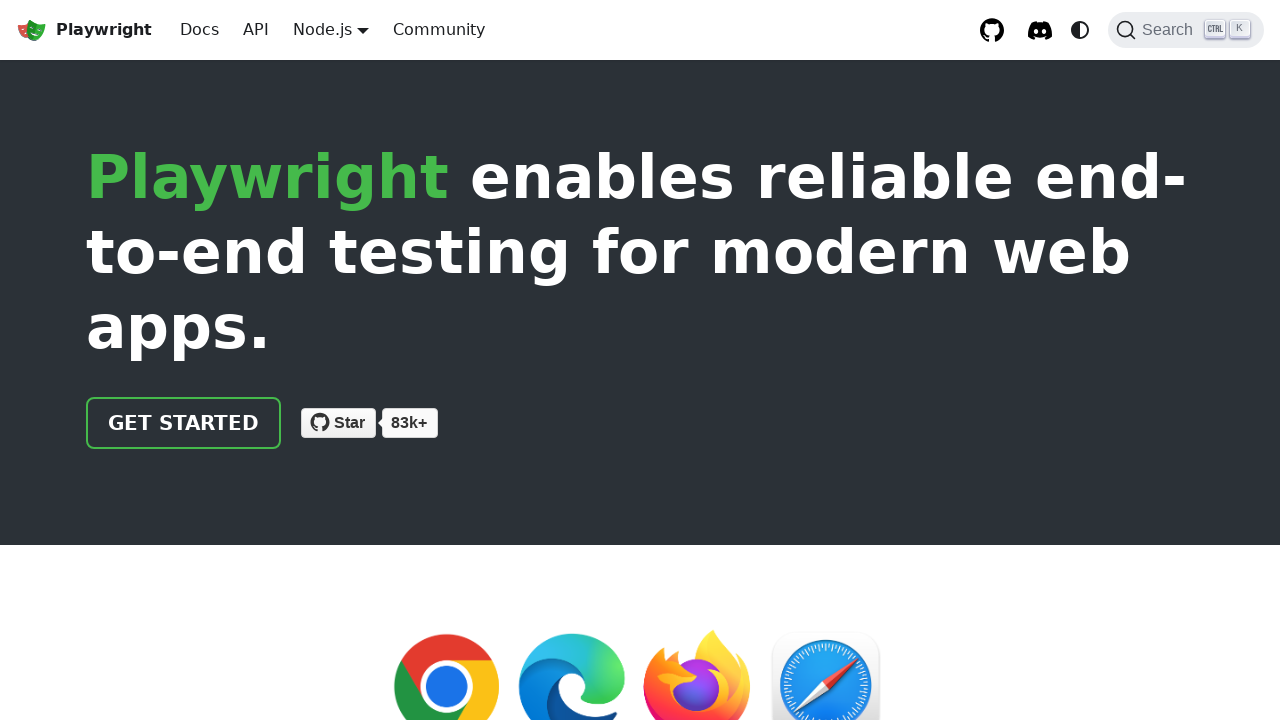

Verified page title contains 'Playwright'
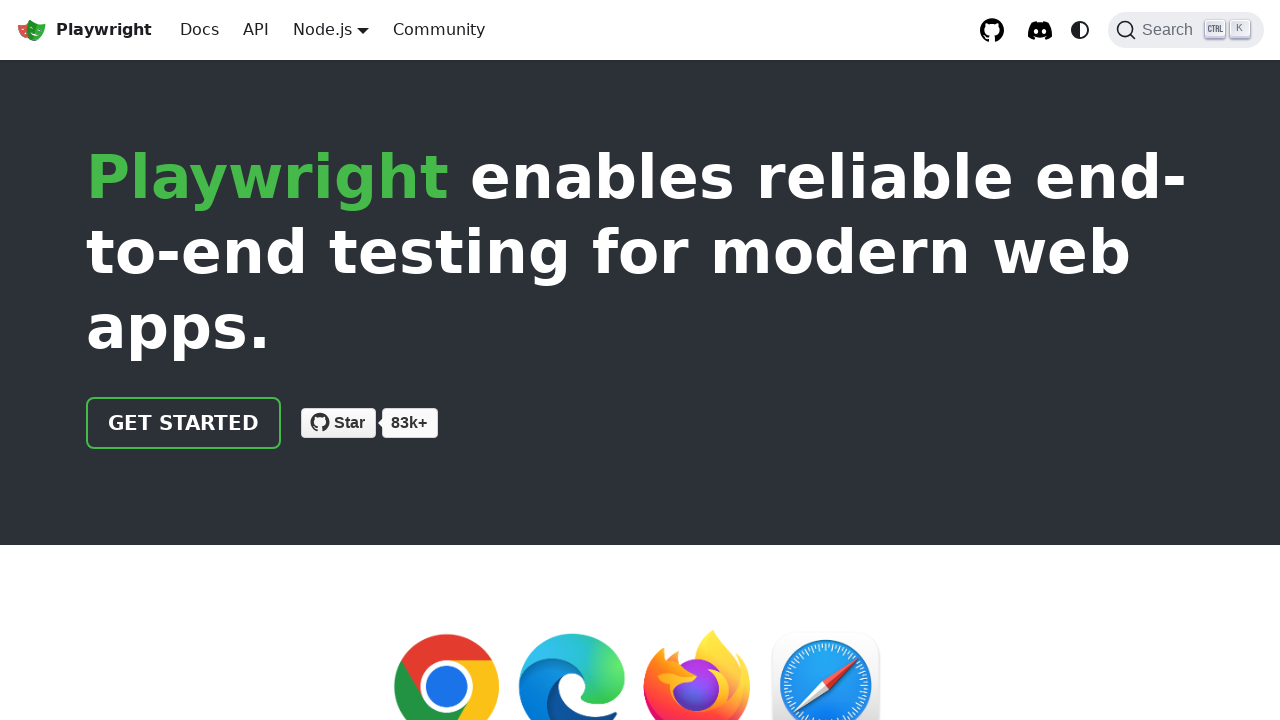

Located 'Get Started' link element
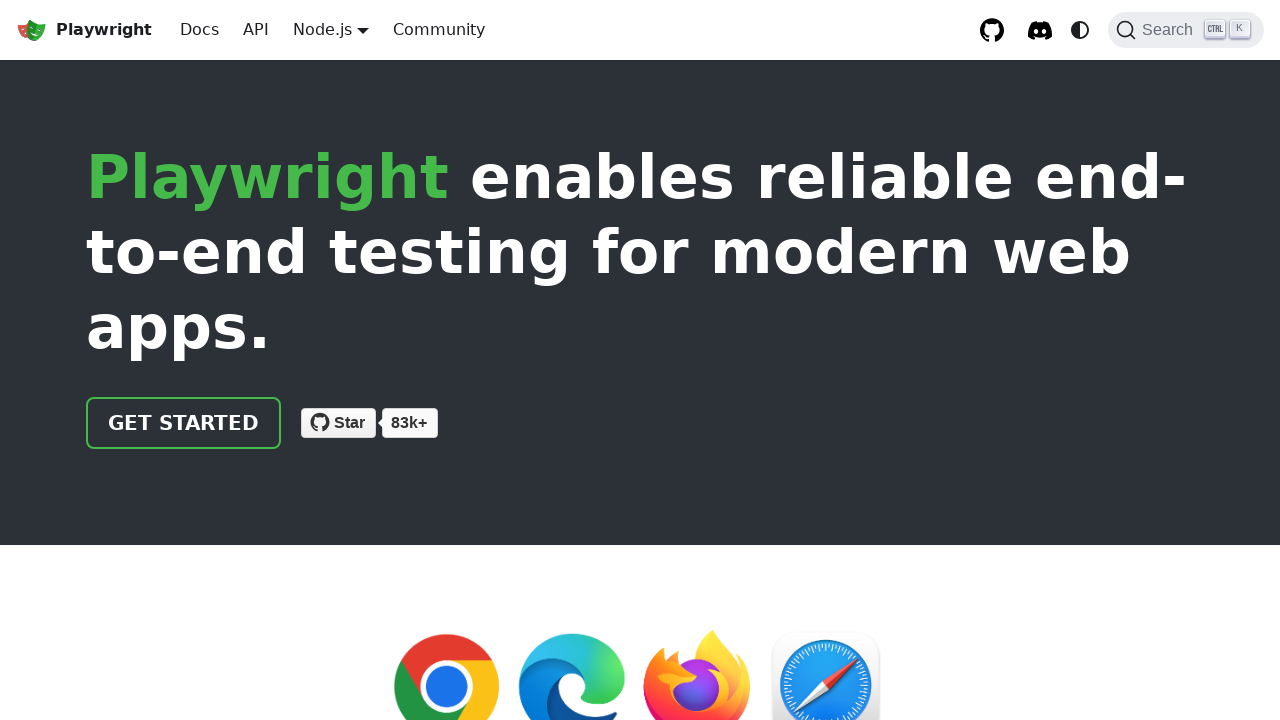

Verified 'Get Started' link has correct href attribute '/docs/intro'
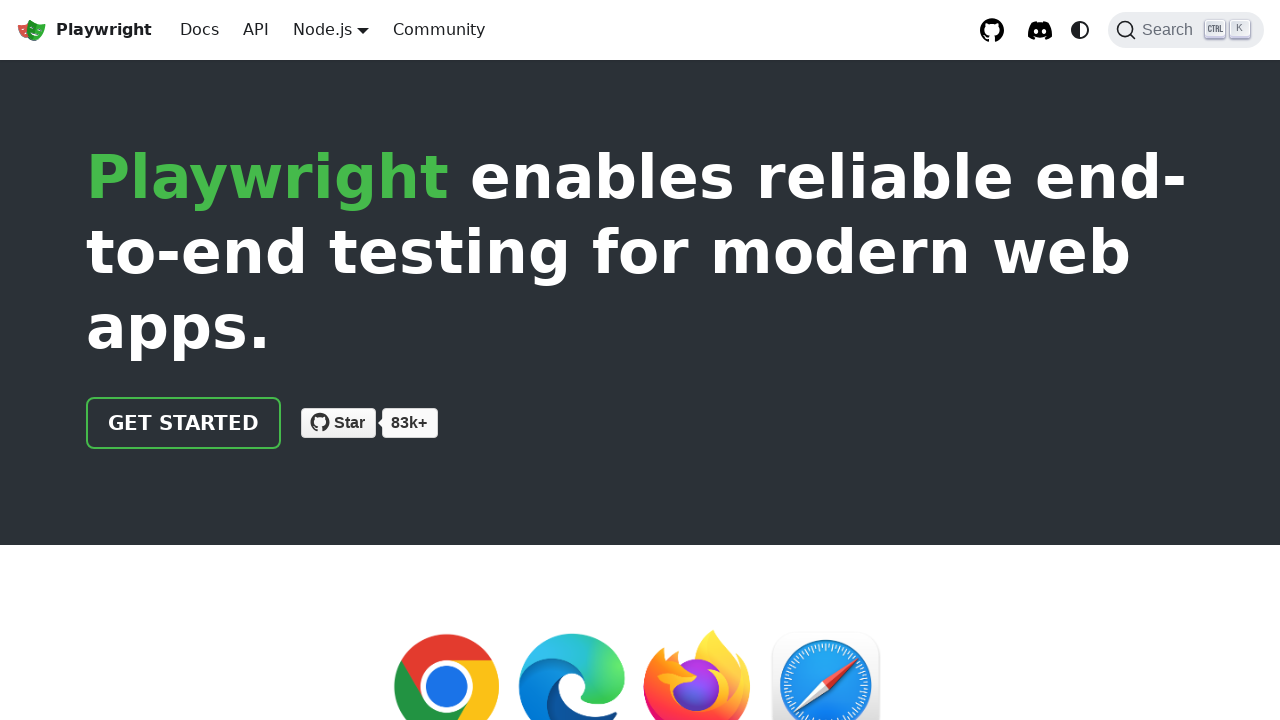

Clicked 'Get Started' link at (184, 423) on text=Get Started
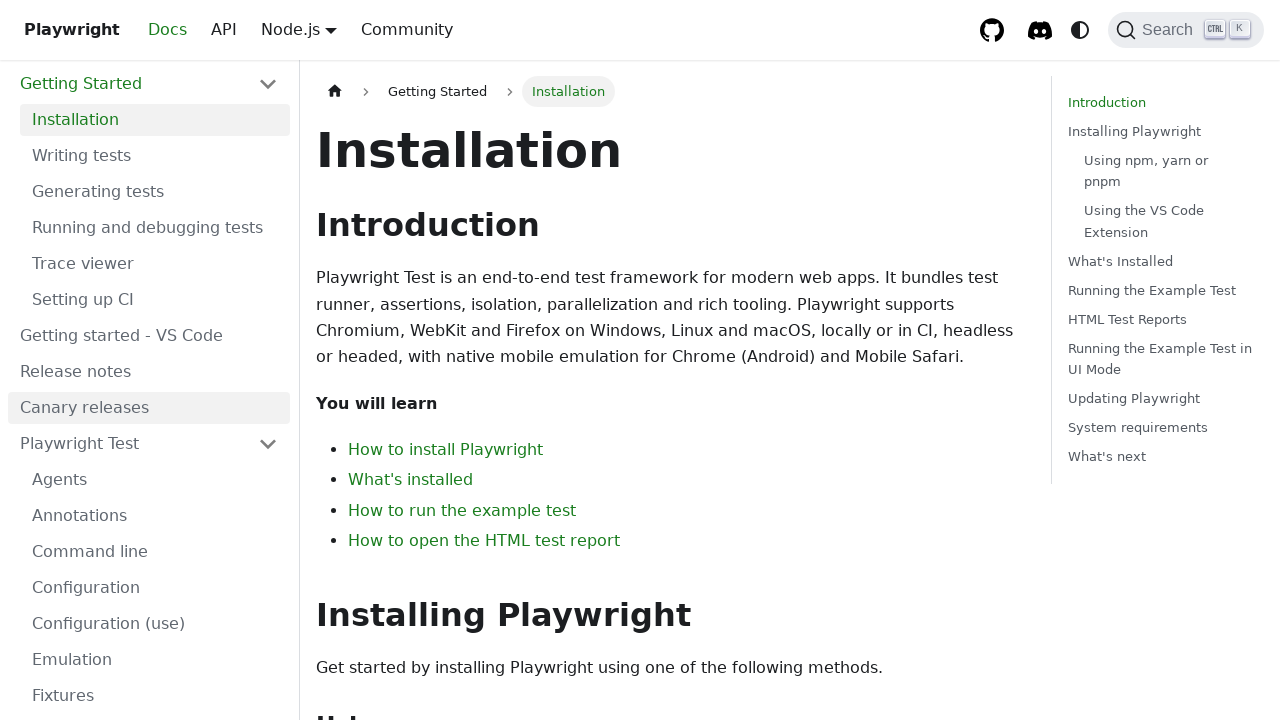

Navigated to intro page and verified URL contains 'intro'
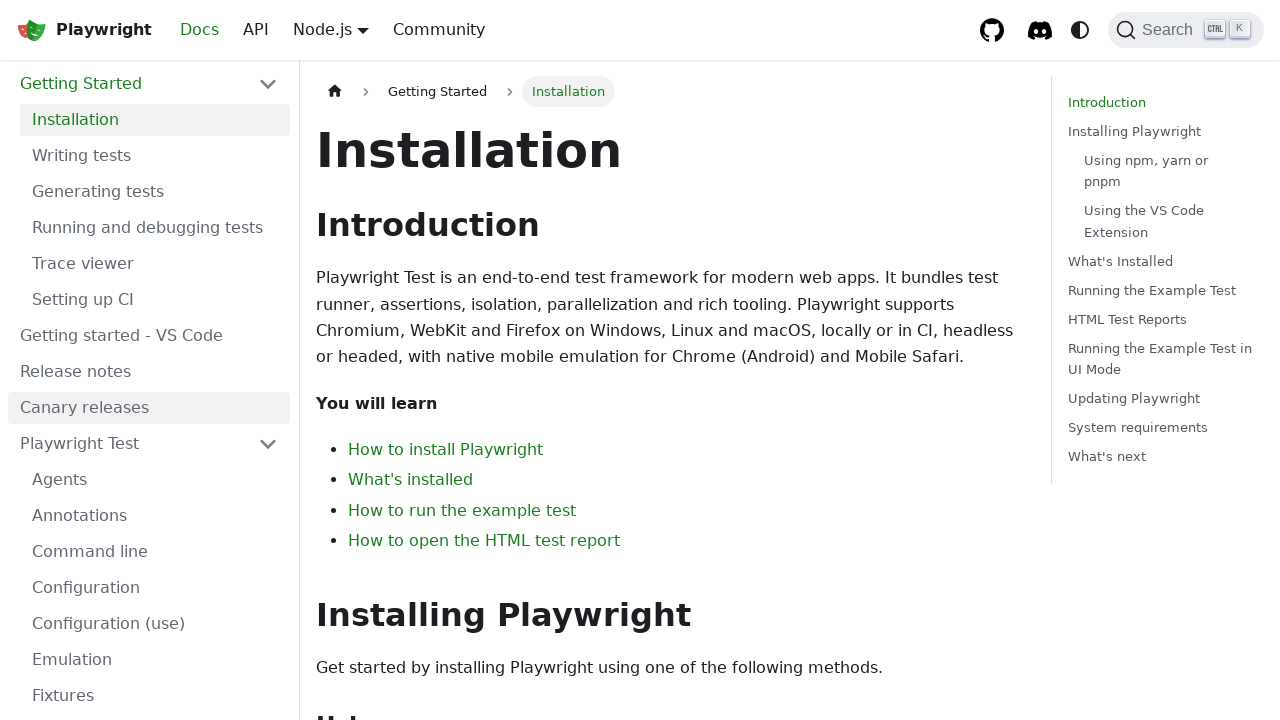

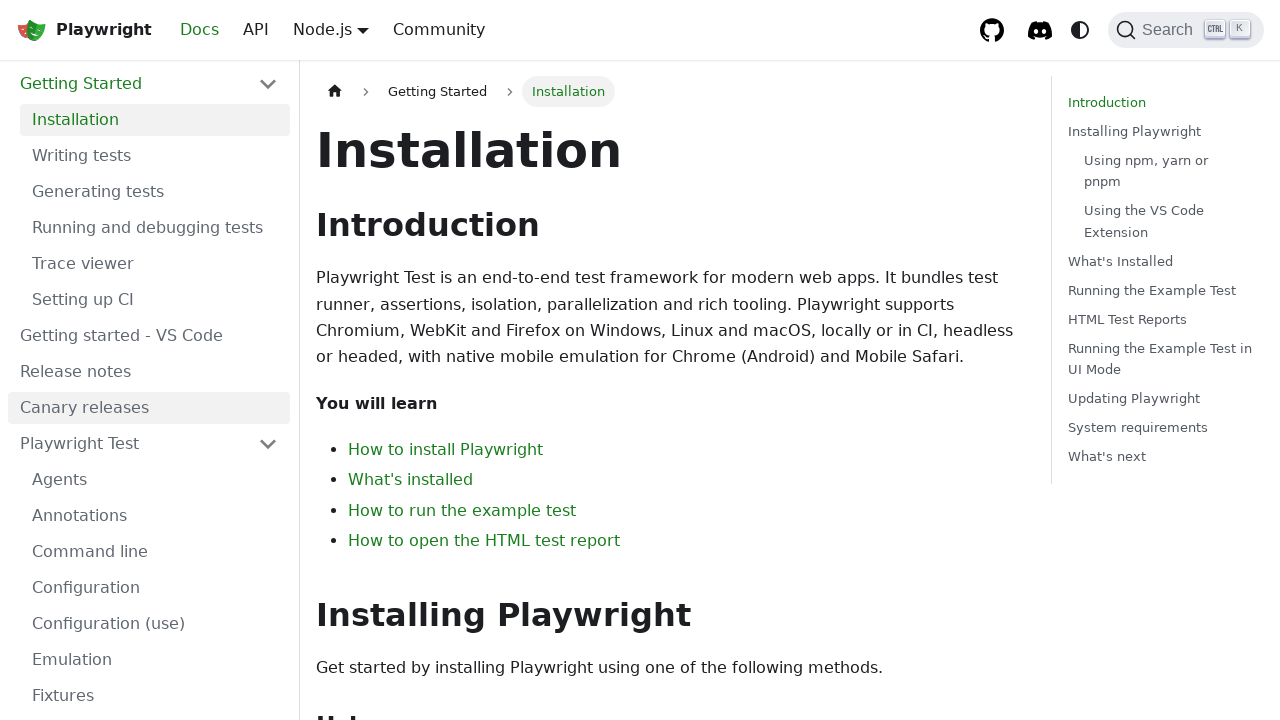